Tests nested iframe handling by navigating to an iframe tab, switching through parent and child iframes, and entering text into an input field within the nested iframe

Starting URL: https://demo.automationtesting.in/Frames.html

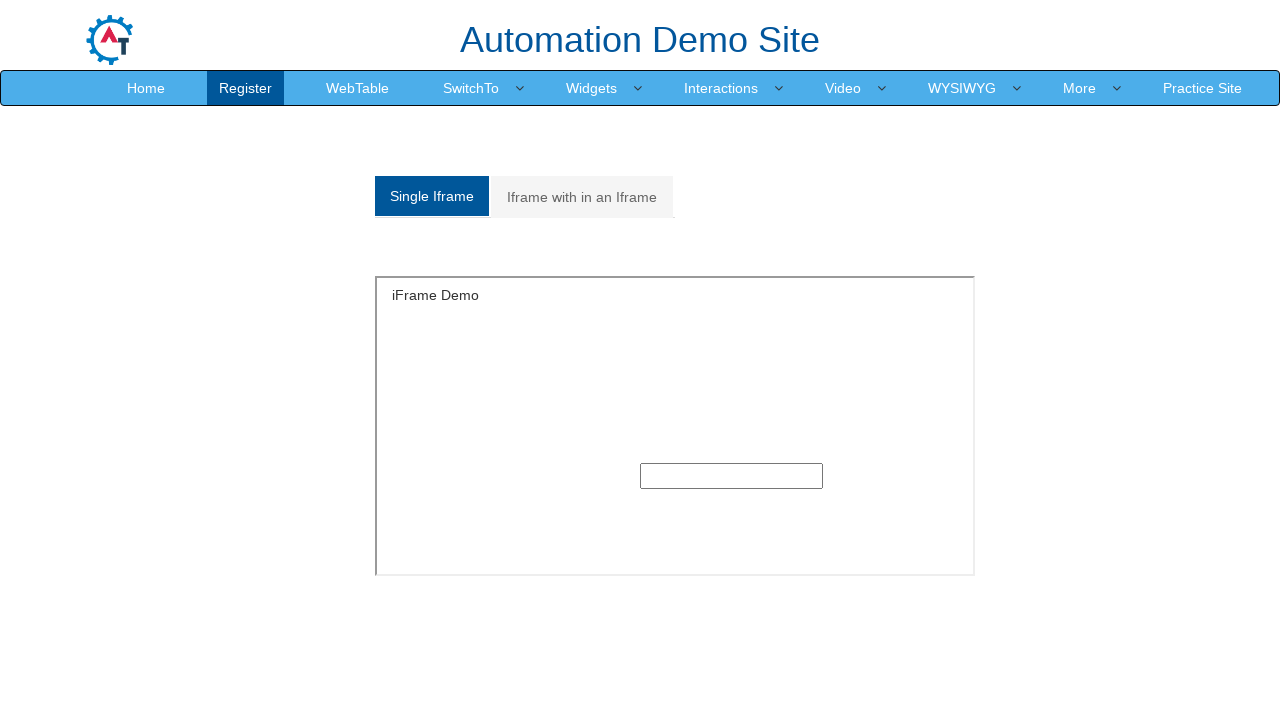

Clicked on 'Iframe with in an Iframe' tab at (582, 197) on xpath=//a[text()='Iframe with in an Iframe']
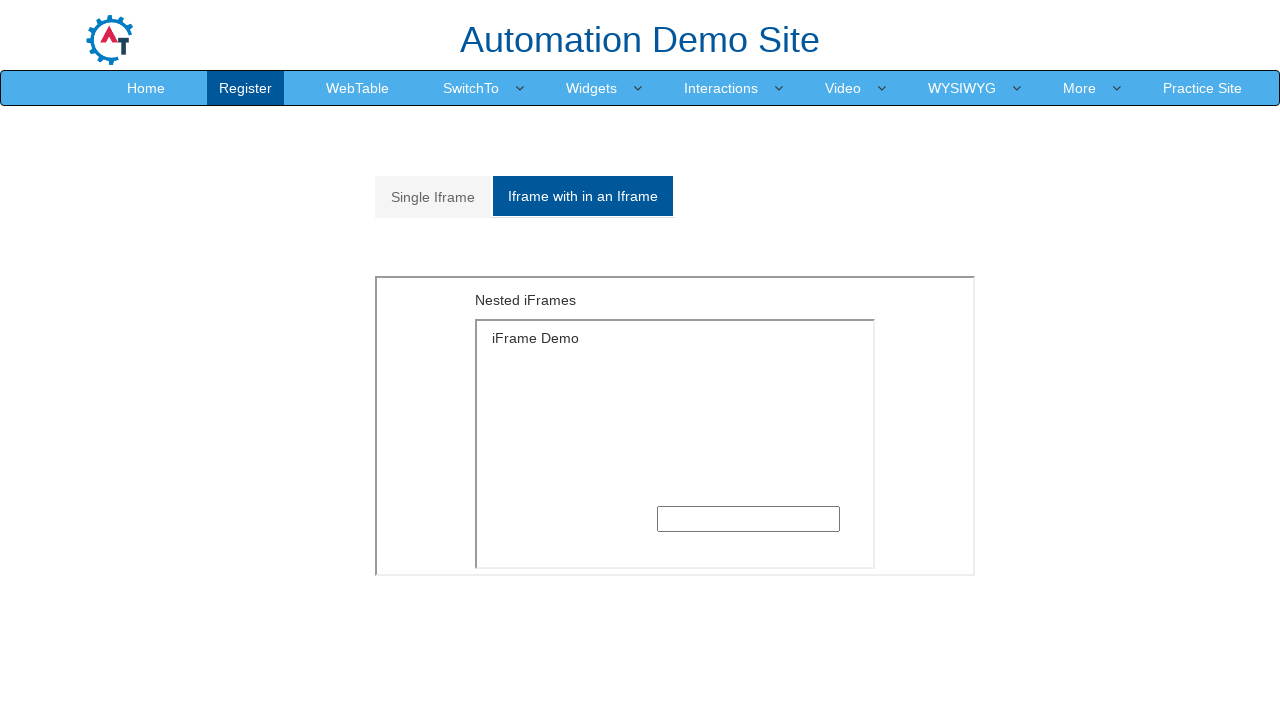

Located parent iframe element
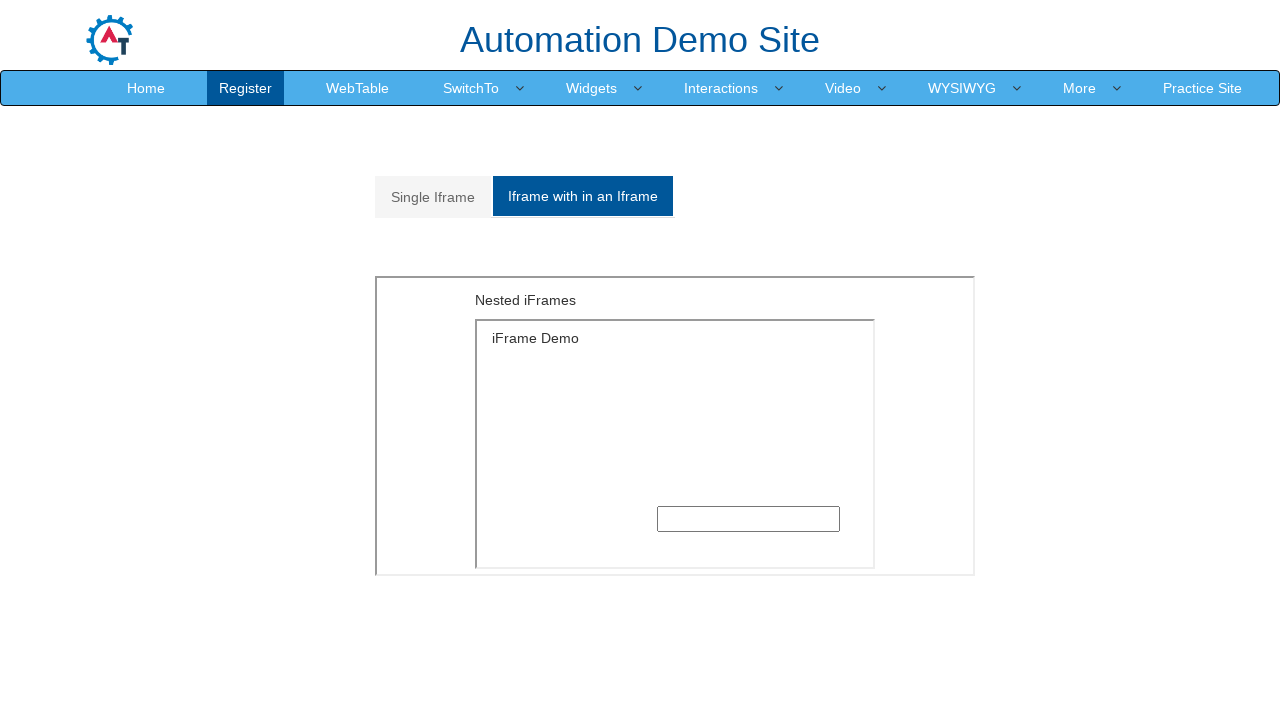

Located child iframe within parent frame
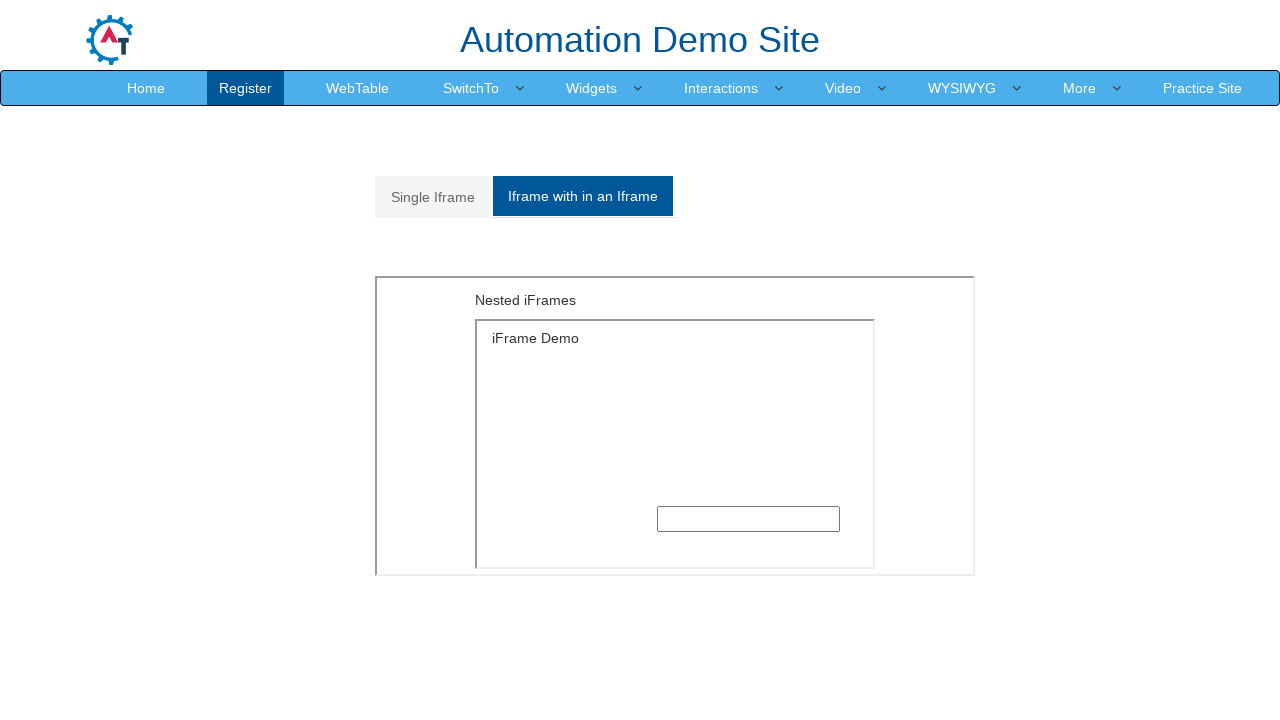

Entered 'simmi' into text input field in nested iframe on xpath=//div[@id='Multiple']/iframe >> internal:control=enter-frame >> xpath=//di
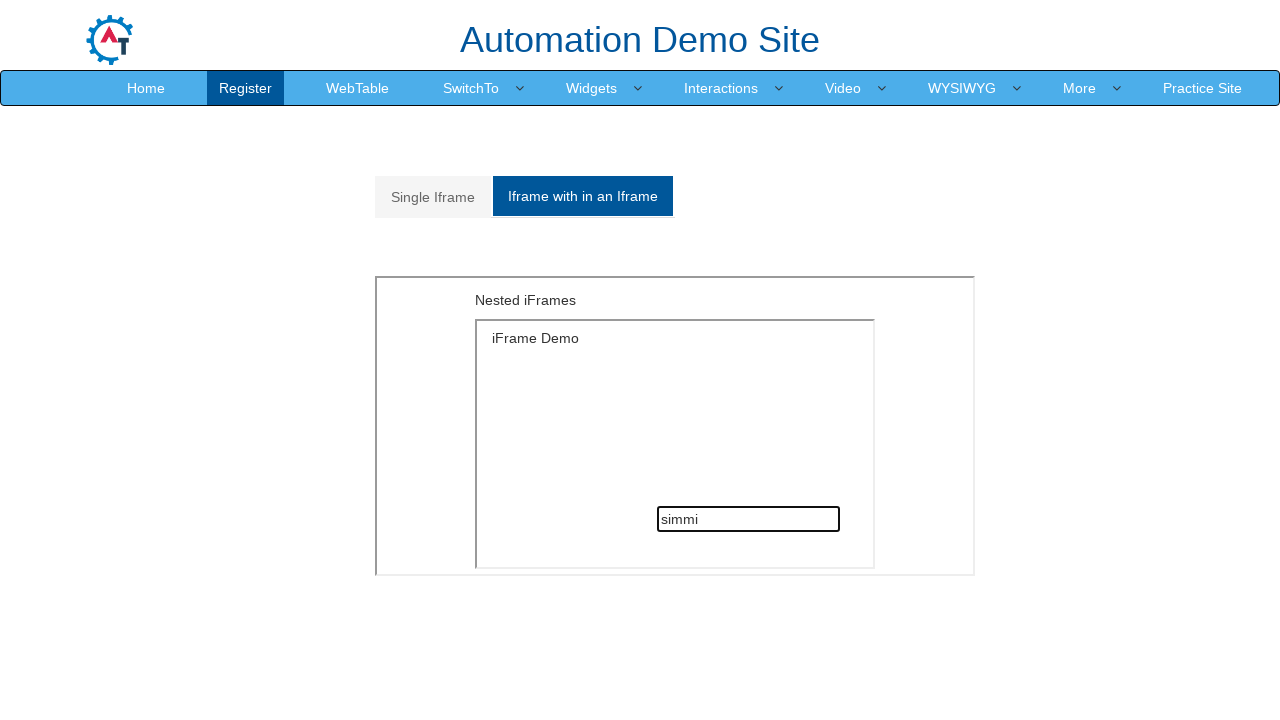

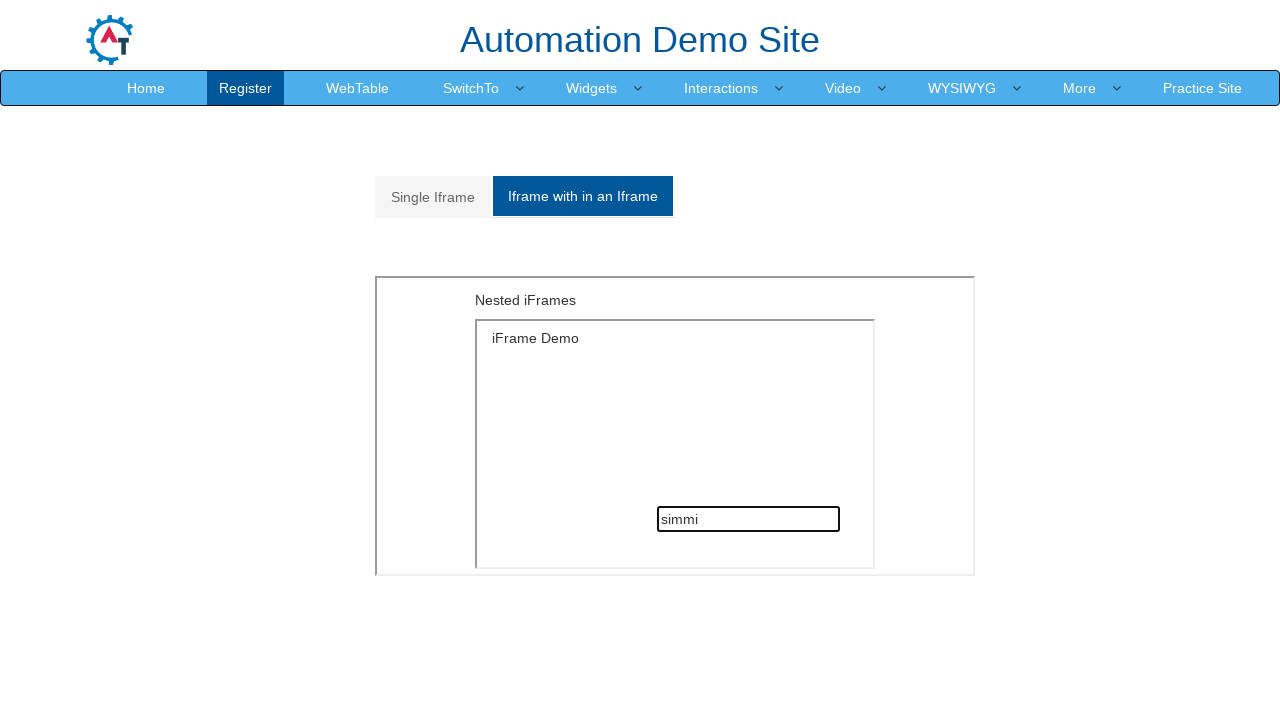